Tests a signup form by filling username, password, confirm password, and email fields, then submitting the form and verifying the confirmation message

Starting URL: https://v1.training-support.net/selenium/dynamic-attributes

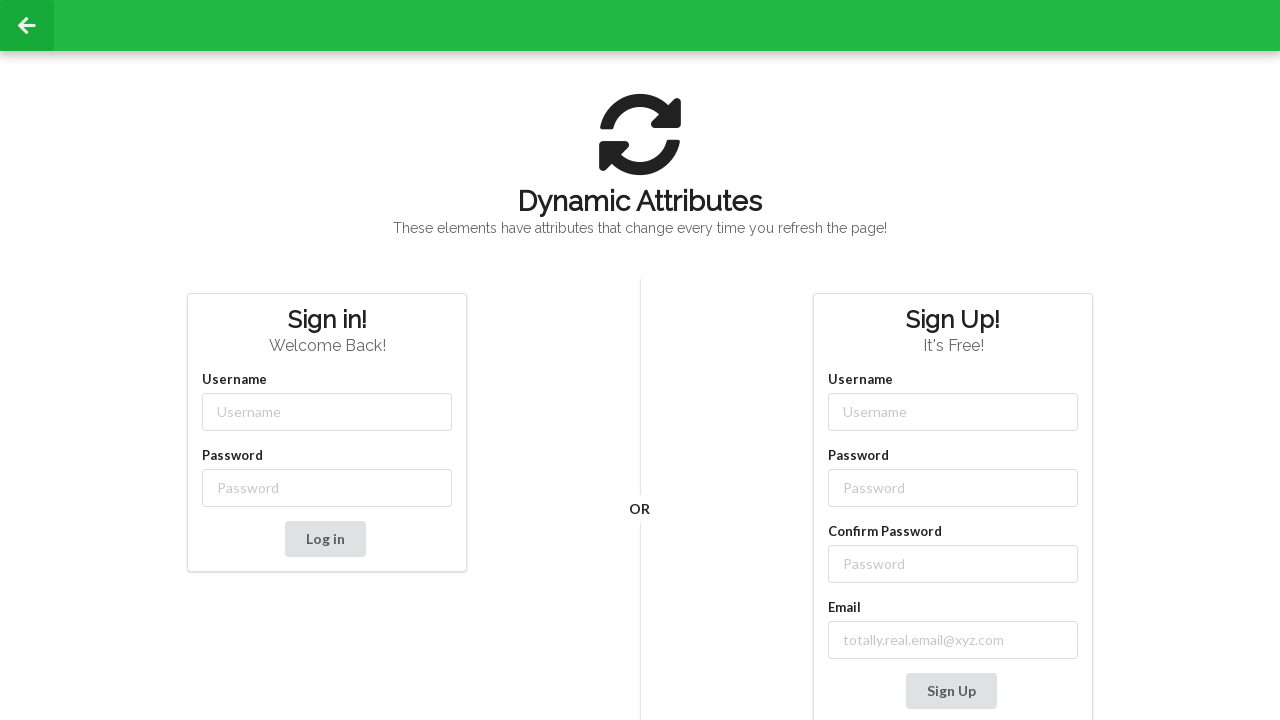

Filled username field with 'Prashanth' on xpath=//input[contains(@class,'-username')]
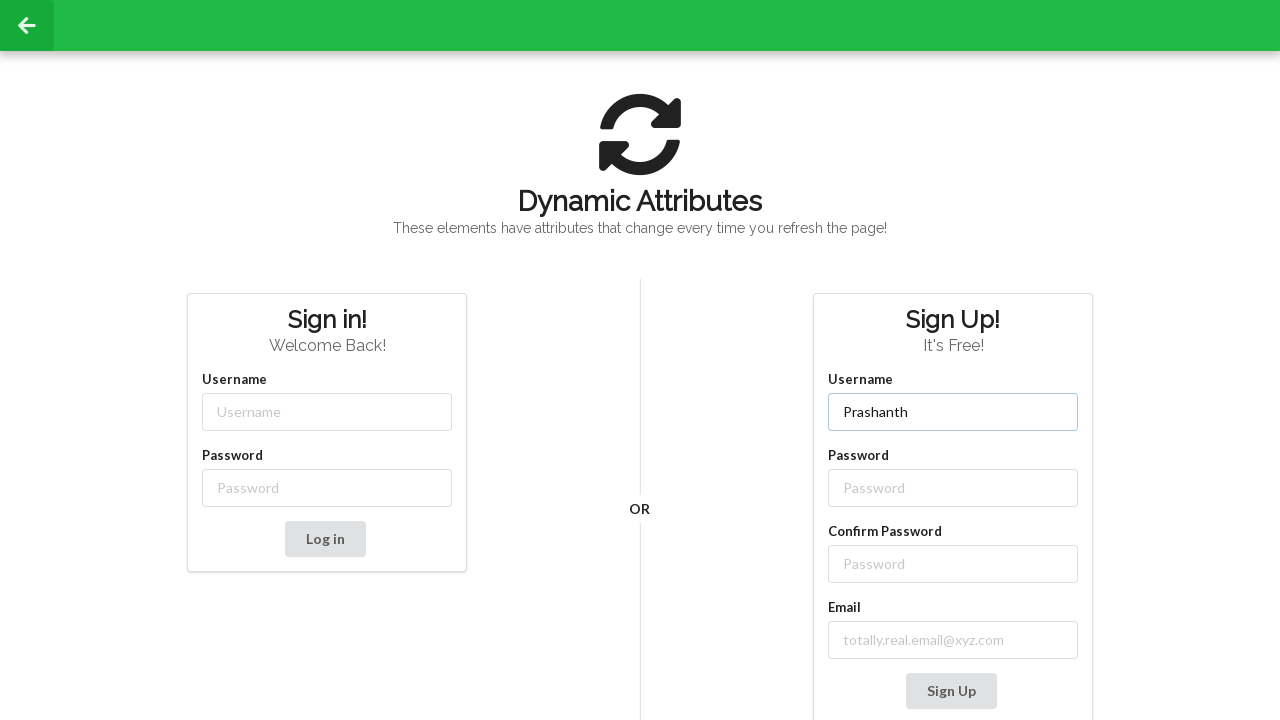

Filled password field with 'abc@test' on xpath=//input[contains(@class,'-password')]
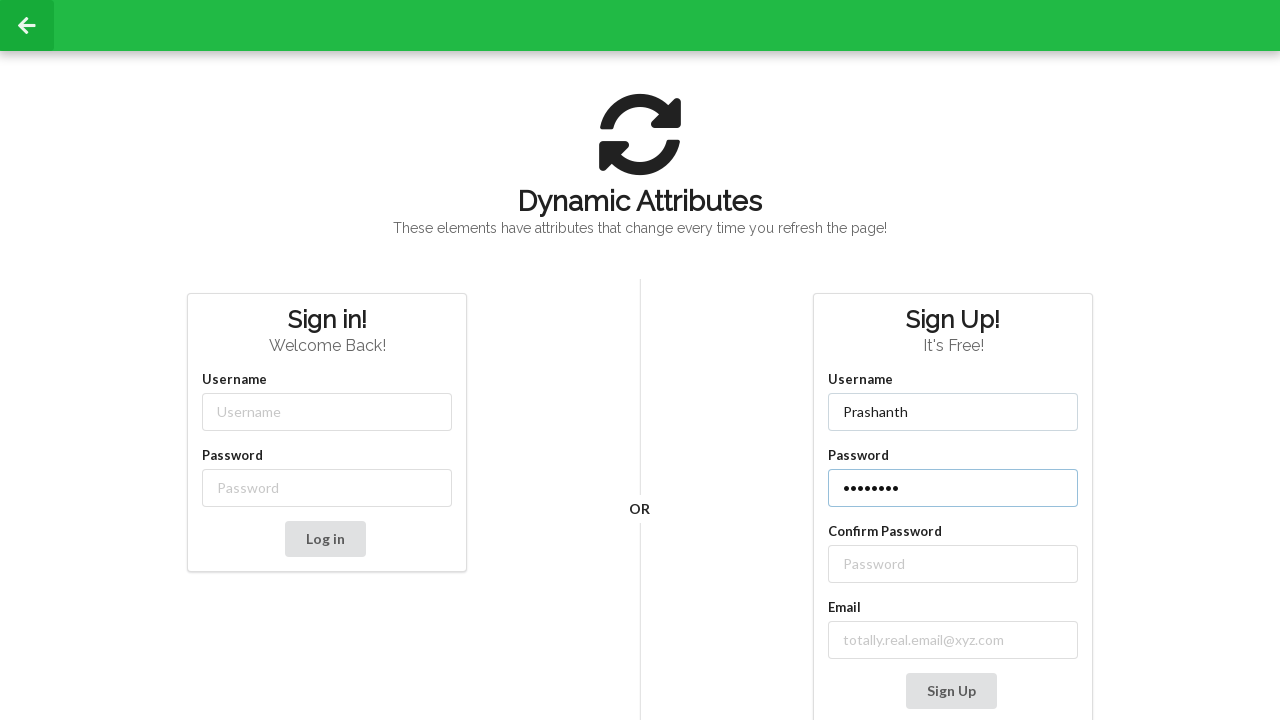

Filled confirm password field with 'abc@test' on xpath=//label[text() = 'Confirm Password']/following-sibling::input
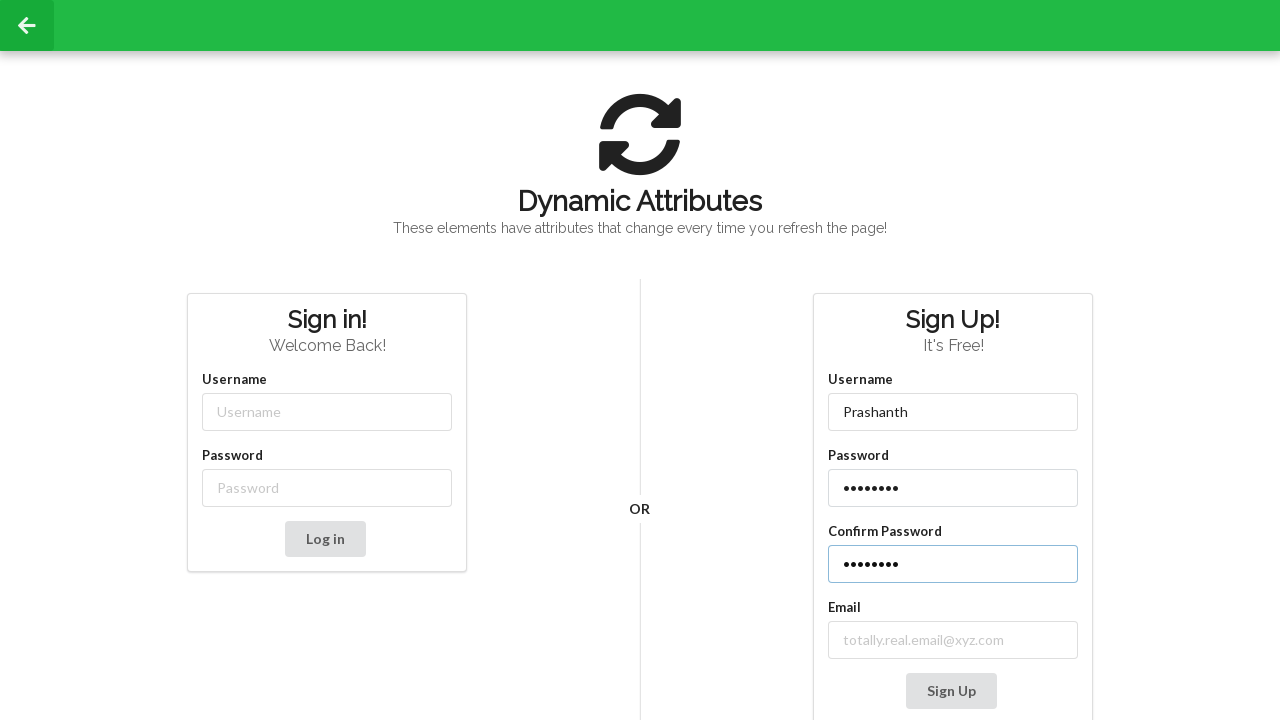

Filled email field with 'prashanth@example.com' on input[type='email']
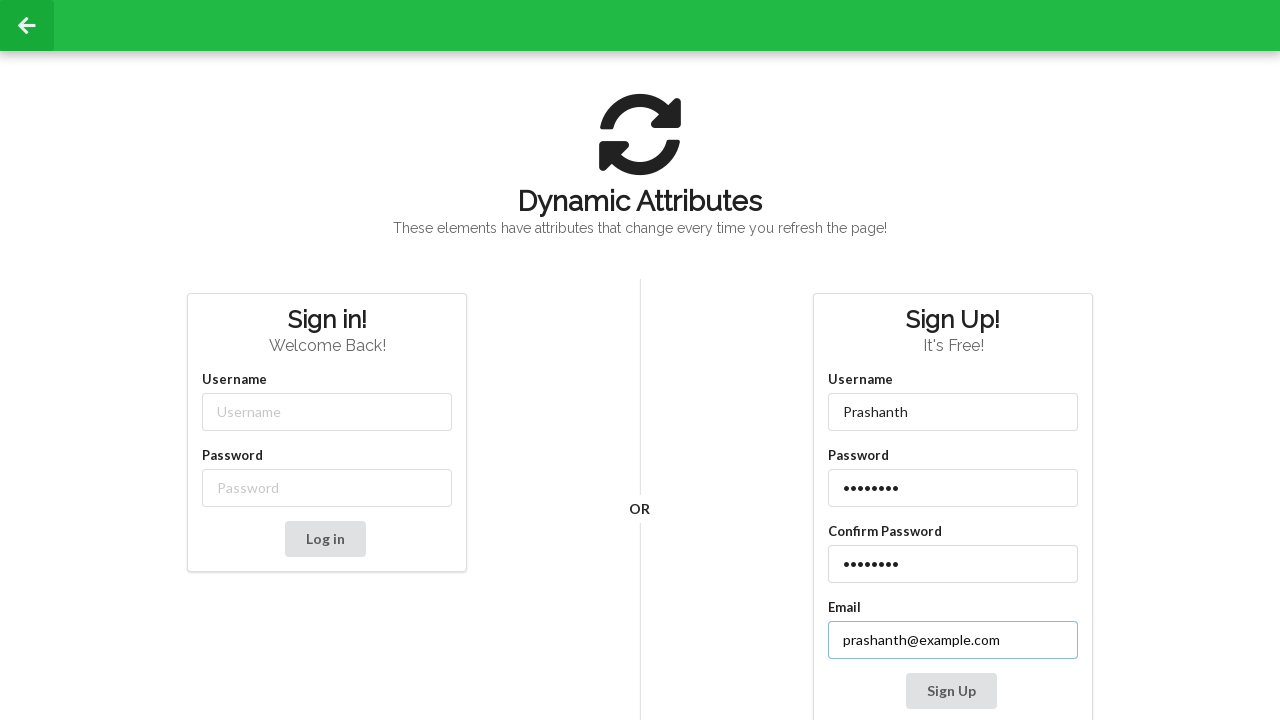

Clicked Sign Up button to submit the form at (951, 691) on xpath=//button[contains(text(),'Sign Up')]
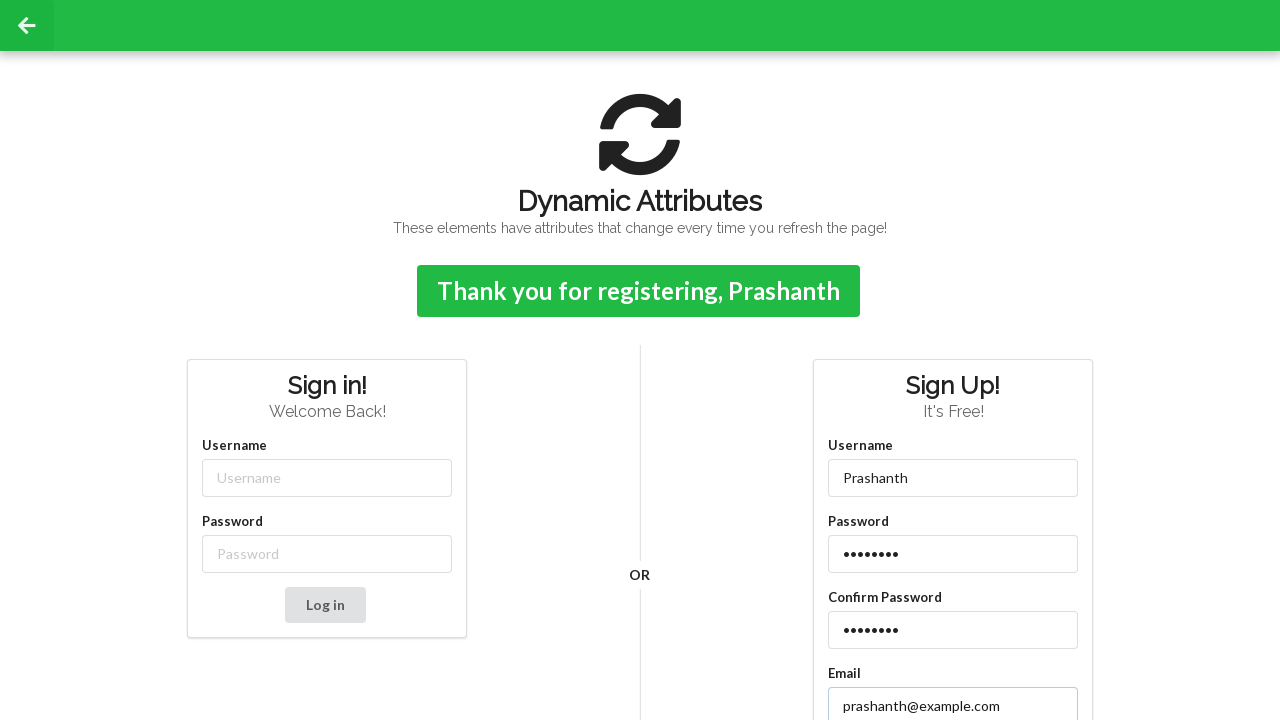

Confirmation message appeared after form submission
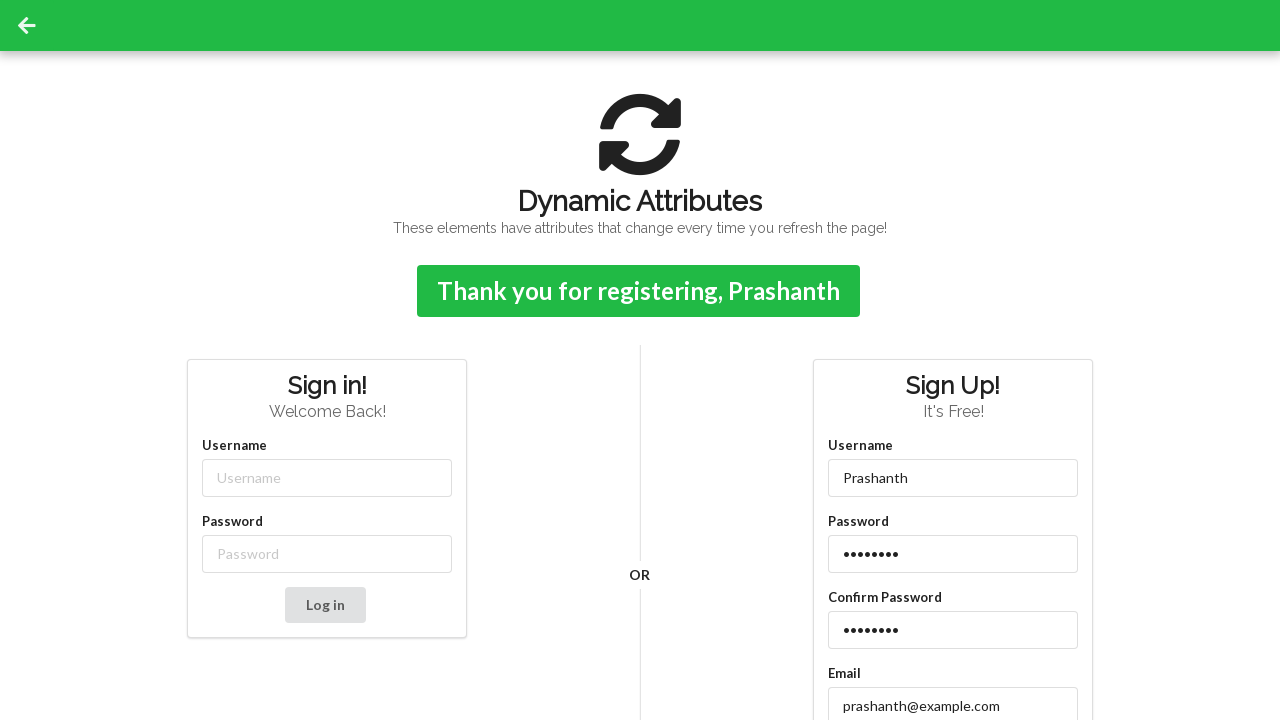

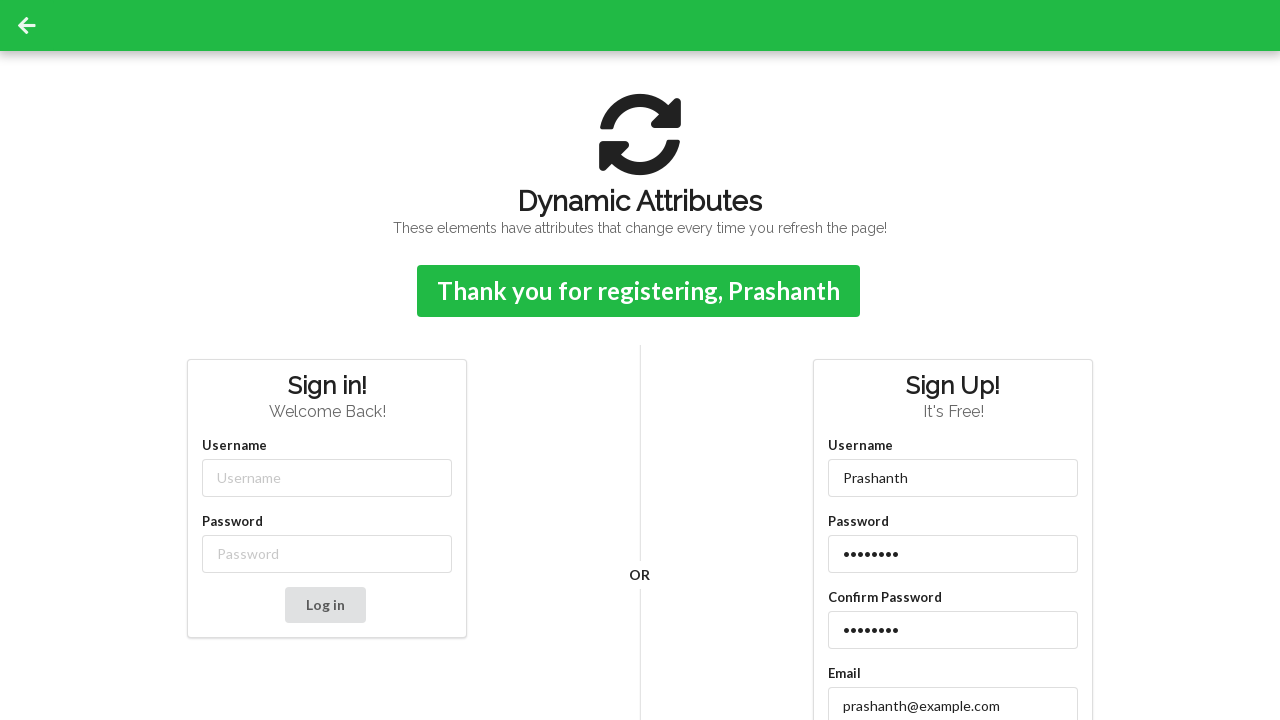